Tests an e-commerce vegetable shopping site by searching for products containing "ca", validating the number of results, adding items to cart, and verifying the brand logo text.

Starting URL: https://rahulshettyacademy.com/seleniumPractise/#/

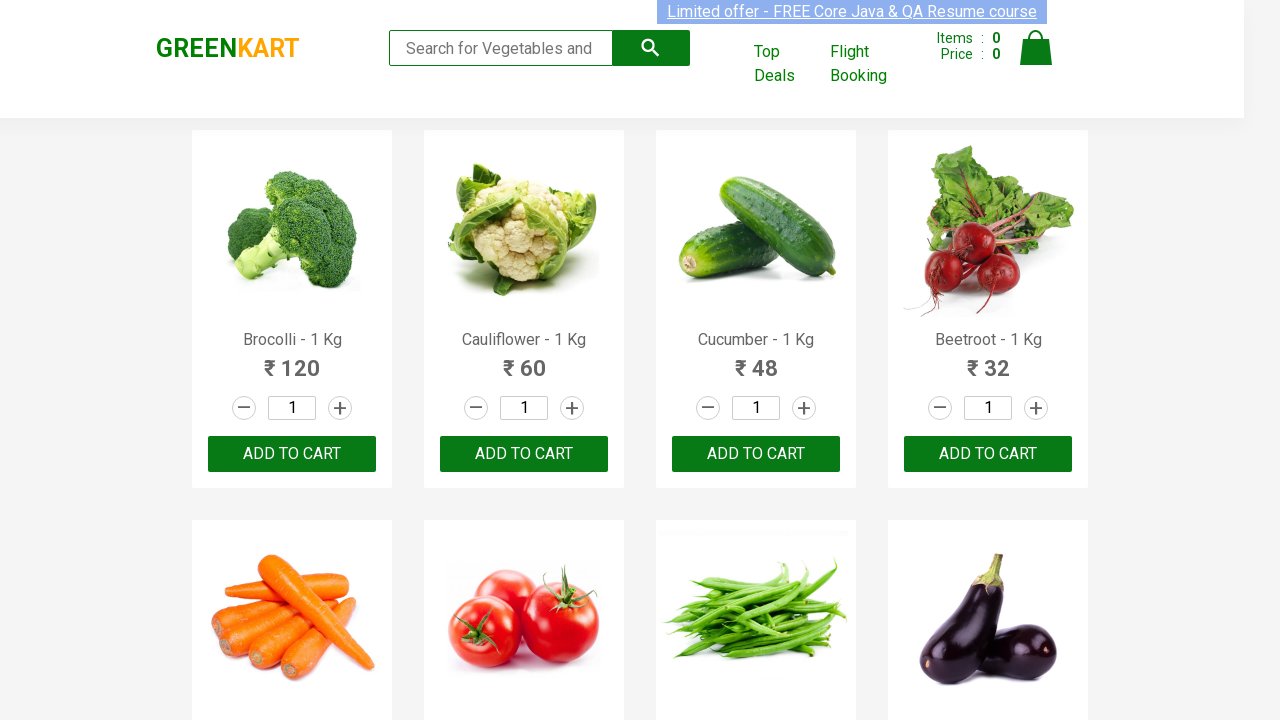

Filled search box with 'ca' to filter products on .search-keyword
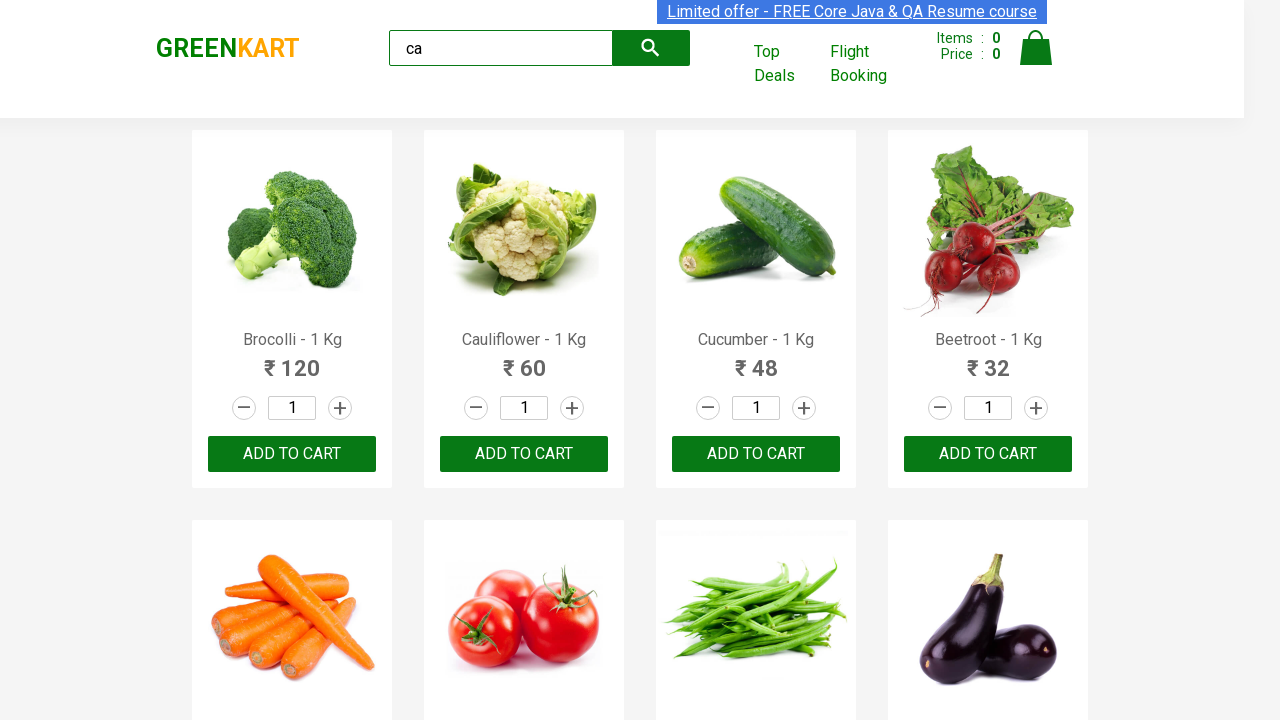

Waited for search results to load
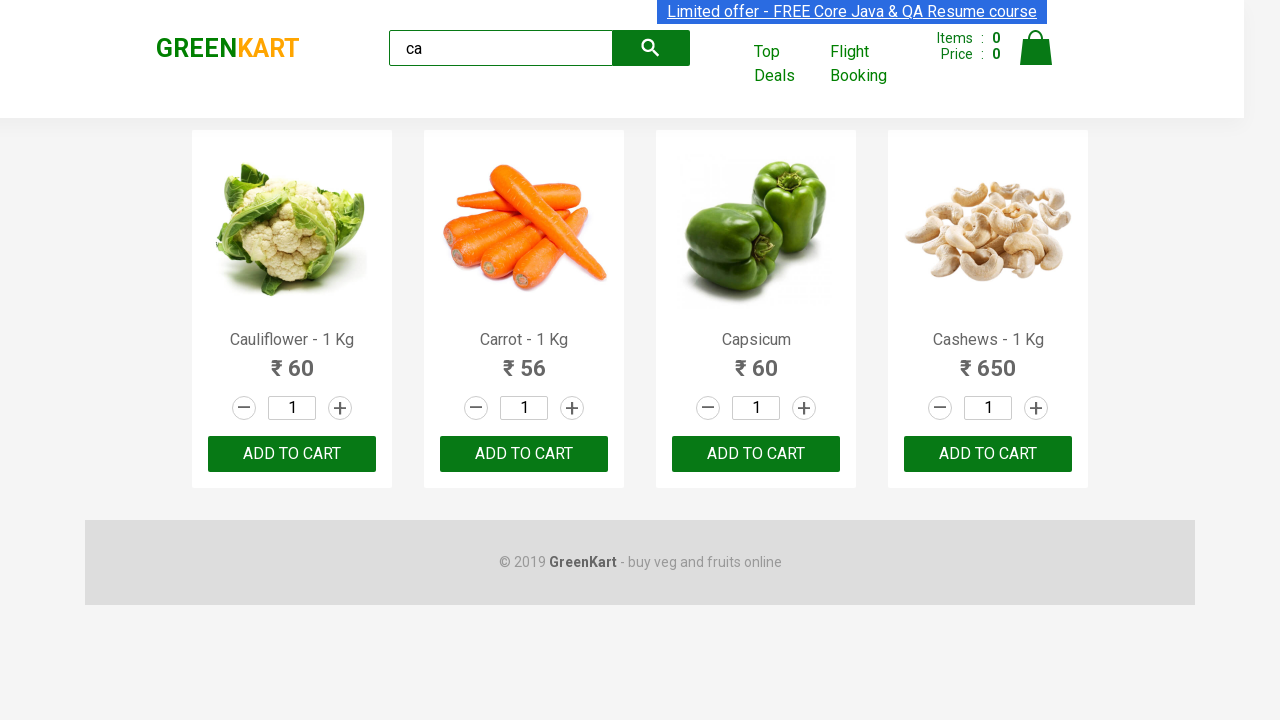

Verified product elements are displayed
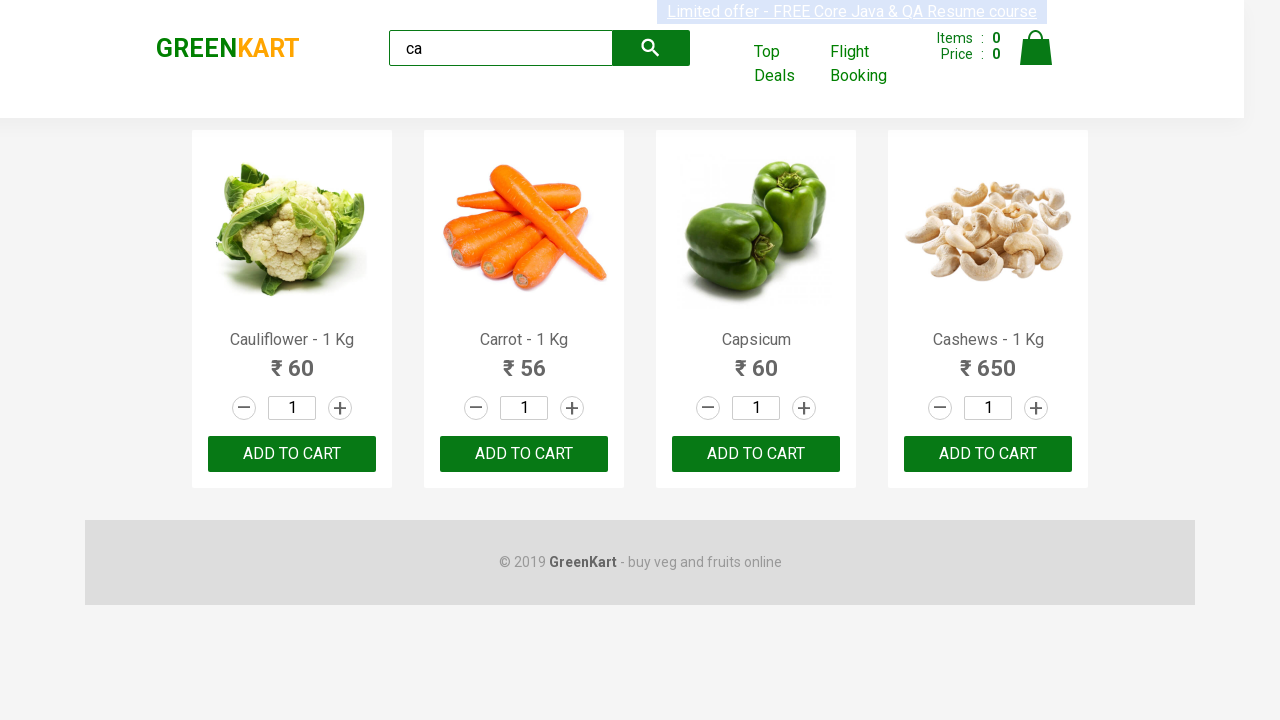

Clicked ADD TO CART on the second product at (524, 454) on .products .product >> nth=1 >> text=ADD TO CART
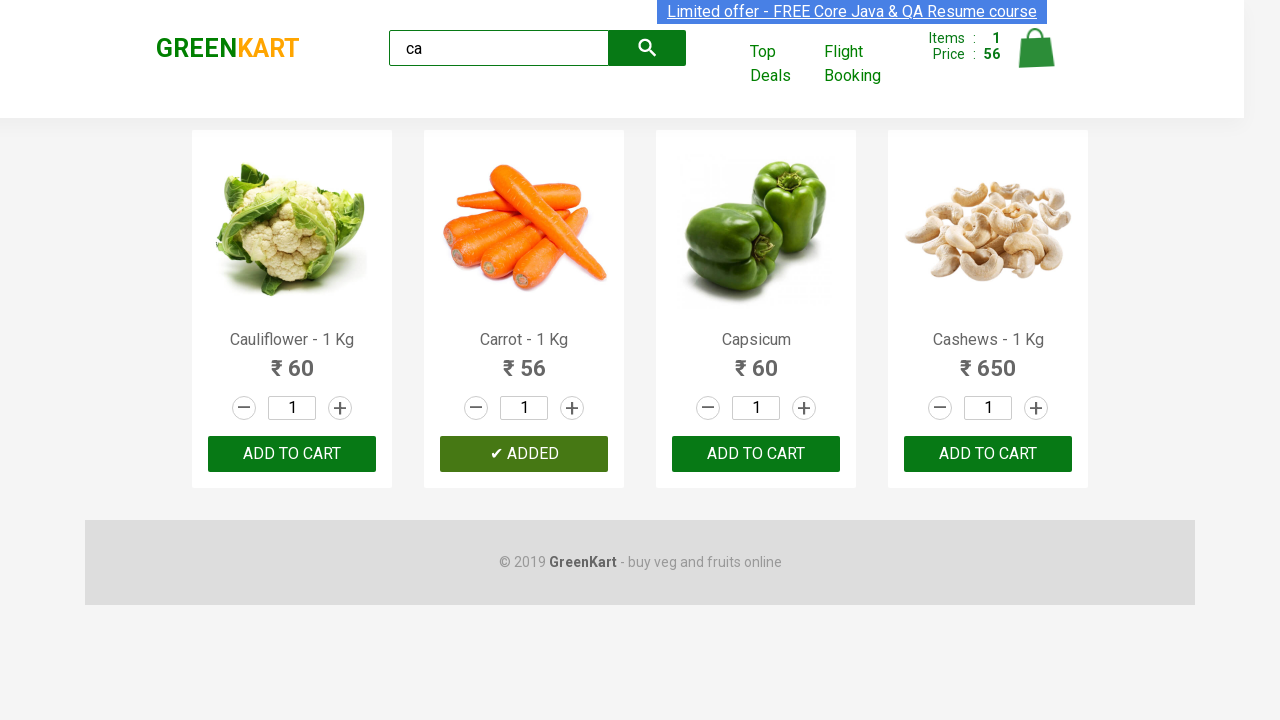

Located all product elements
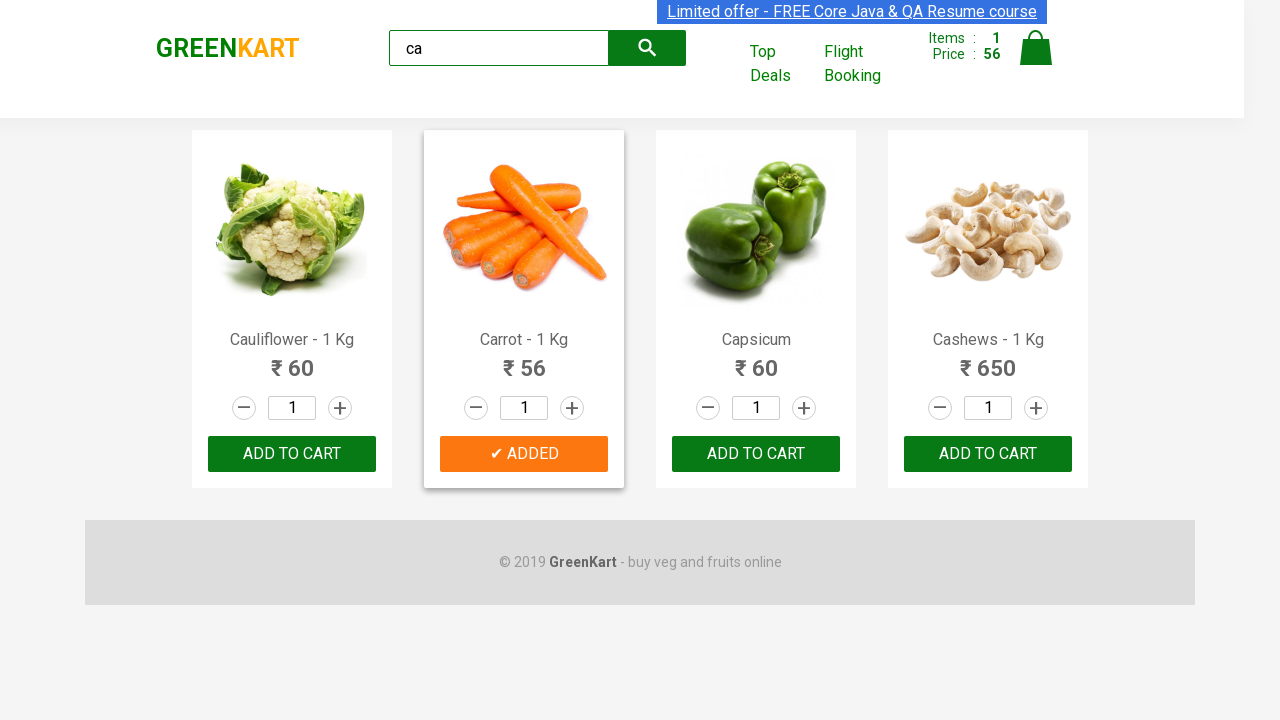

Counted 4 products in search results
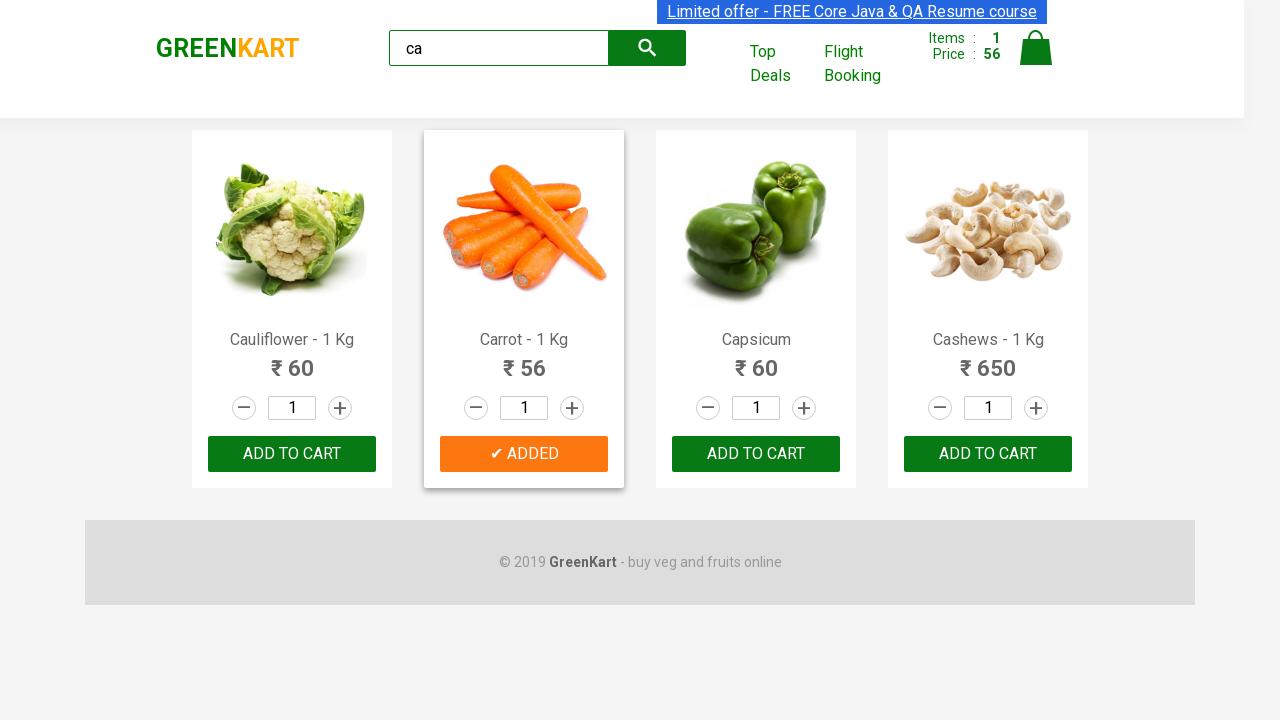

Retrieved product name: Cauliflower - 1 Kg
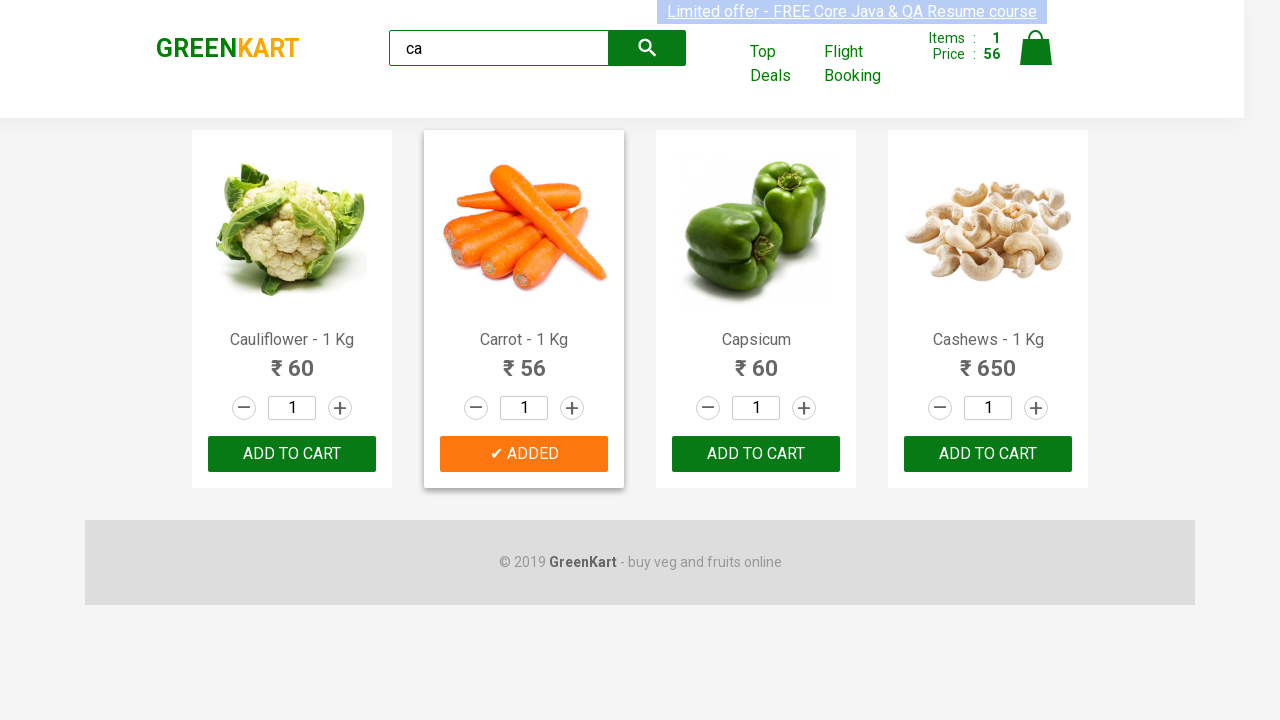

Retrieved product name: Carrot - 1 Kg
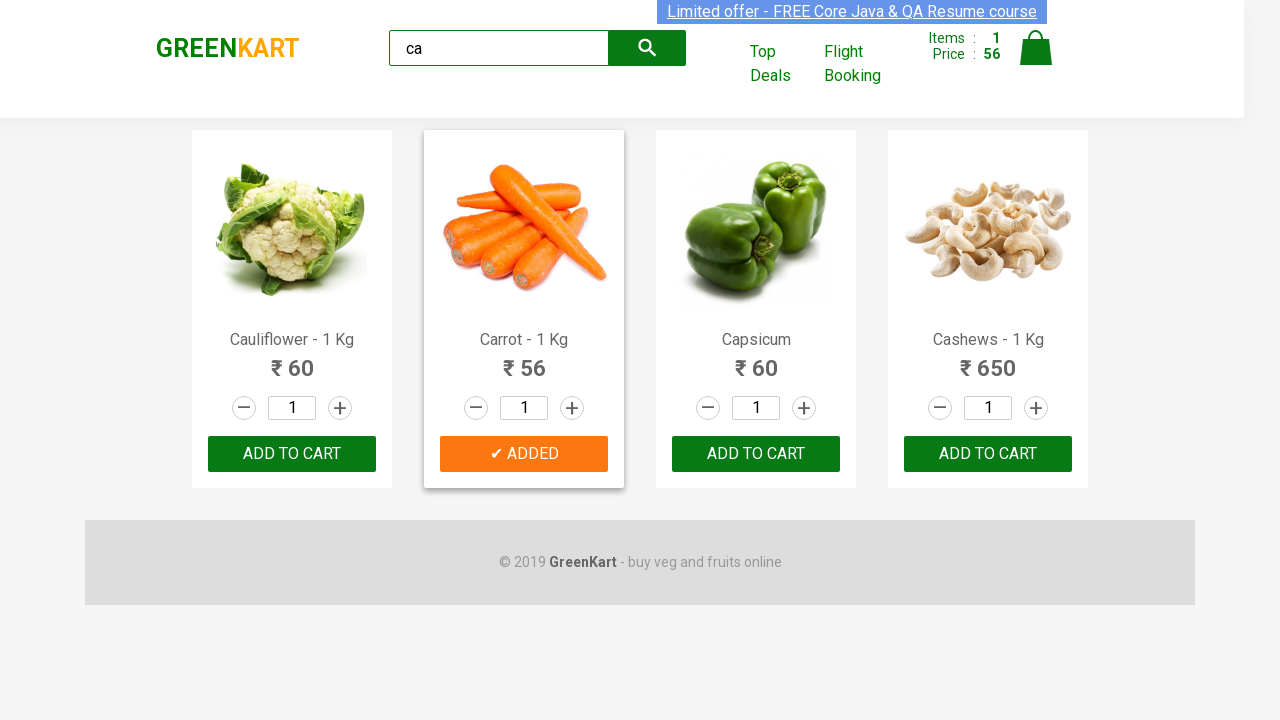

Retrieved product name: Capsicum
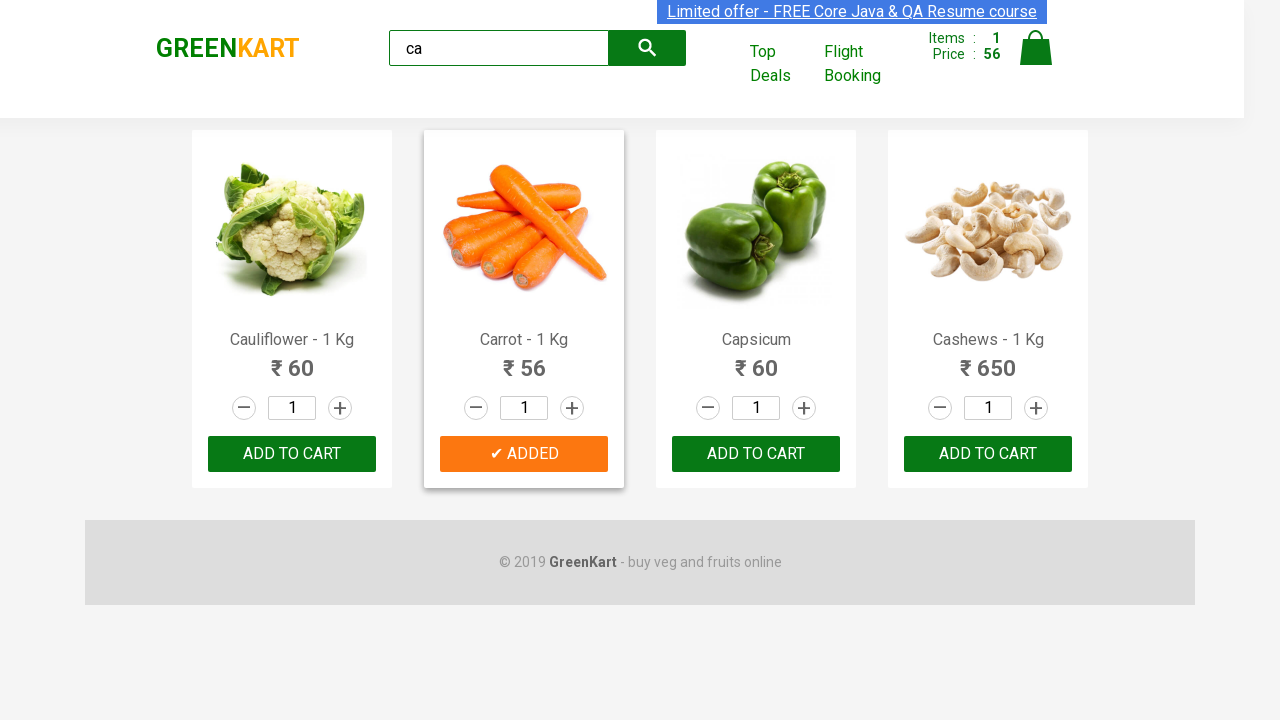

Retrieved product name: Cashews - 1 Kg
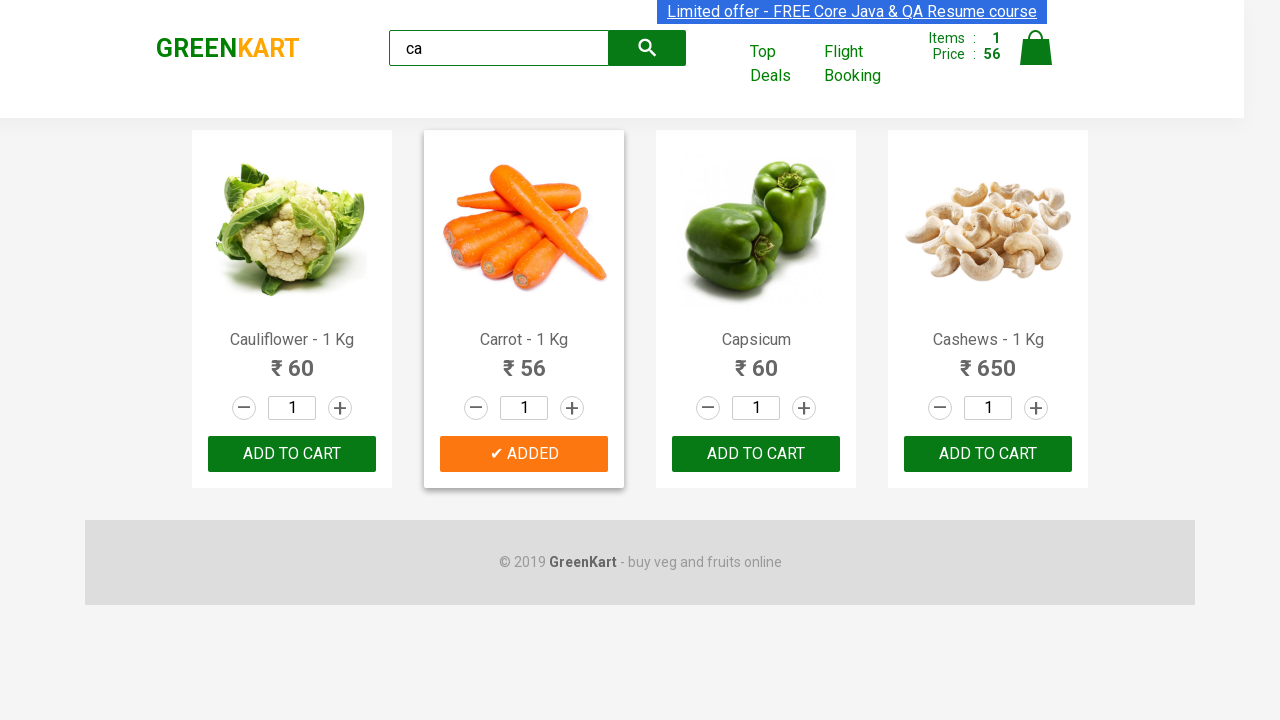

Clicked ADD TO CART button for Cashews product at (988, 454) on .products .product >> nth=3 >> button
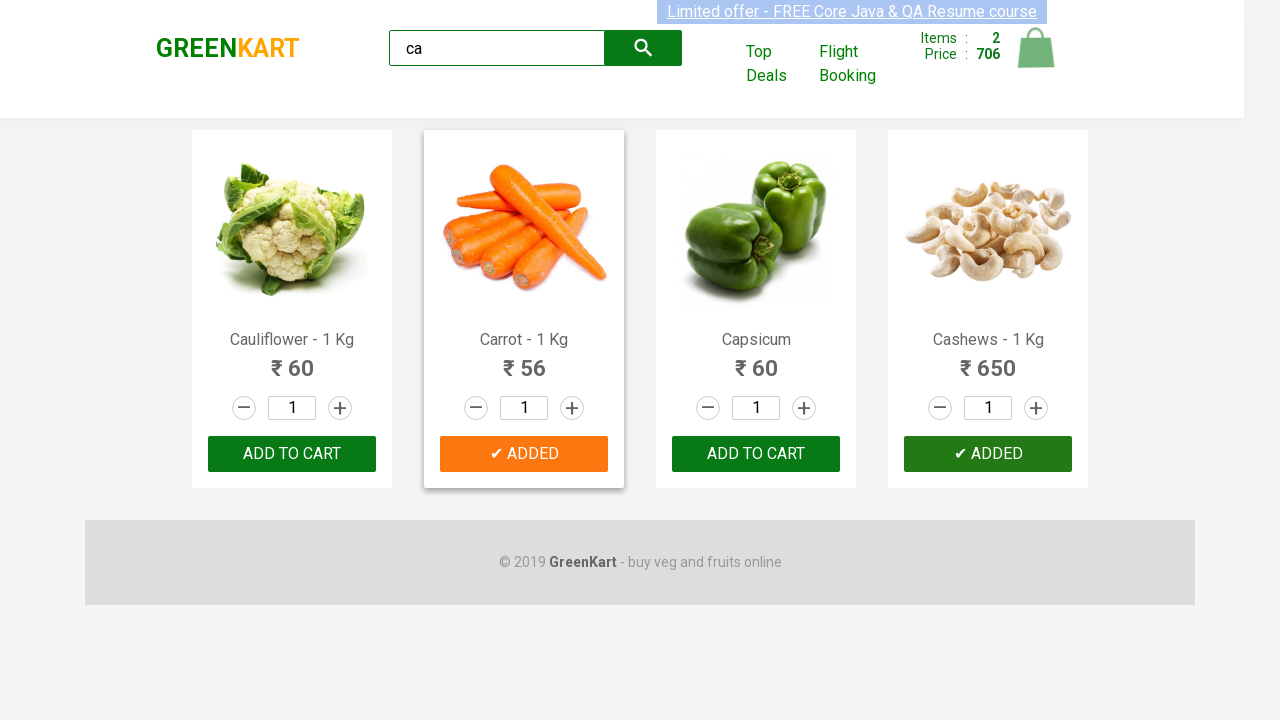

Verified brand logo text is 'GREENKART'
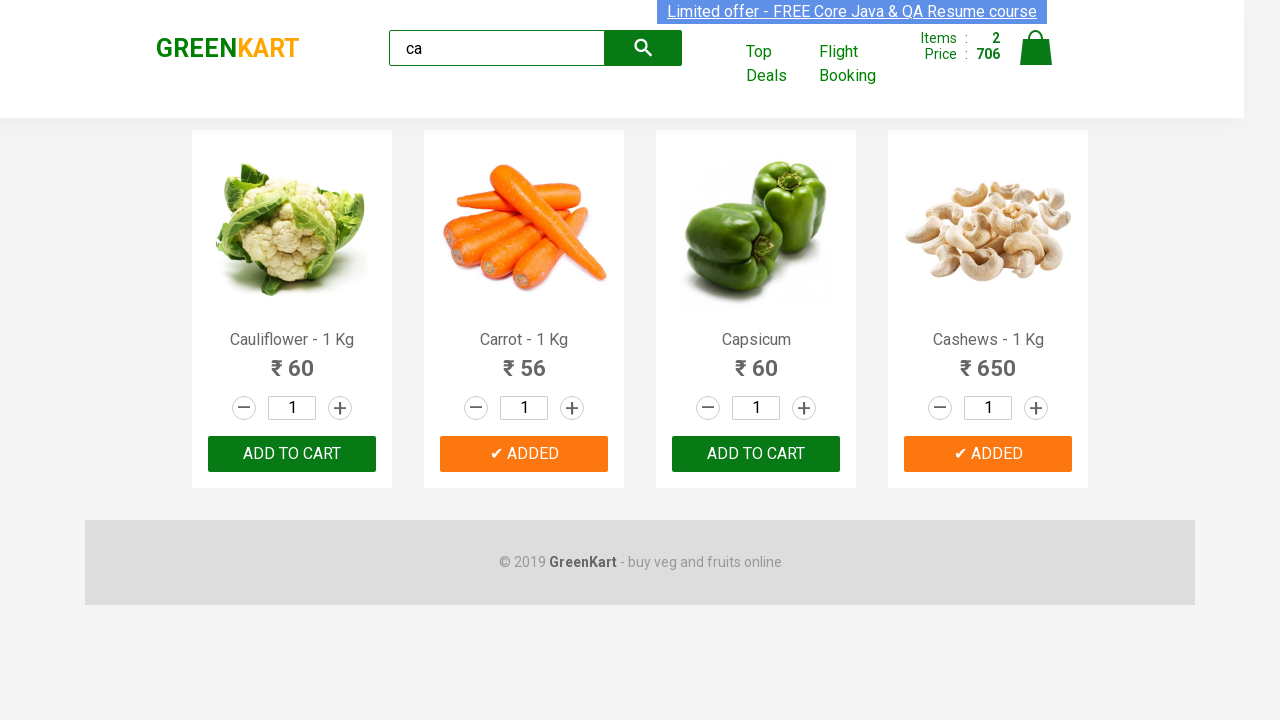

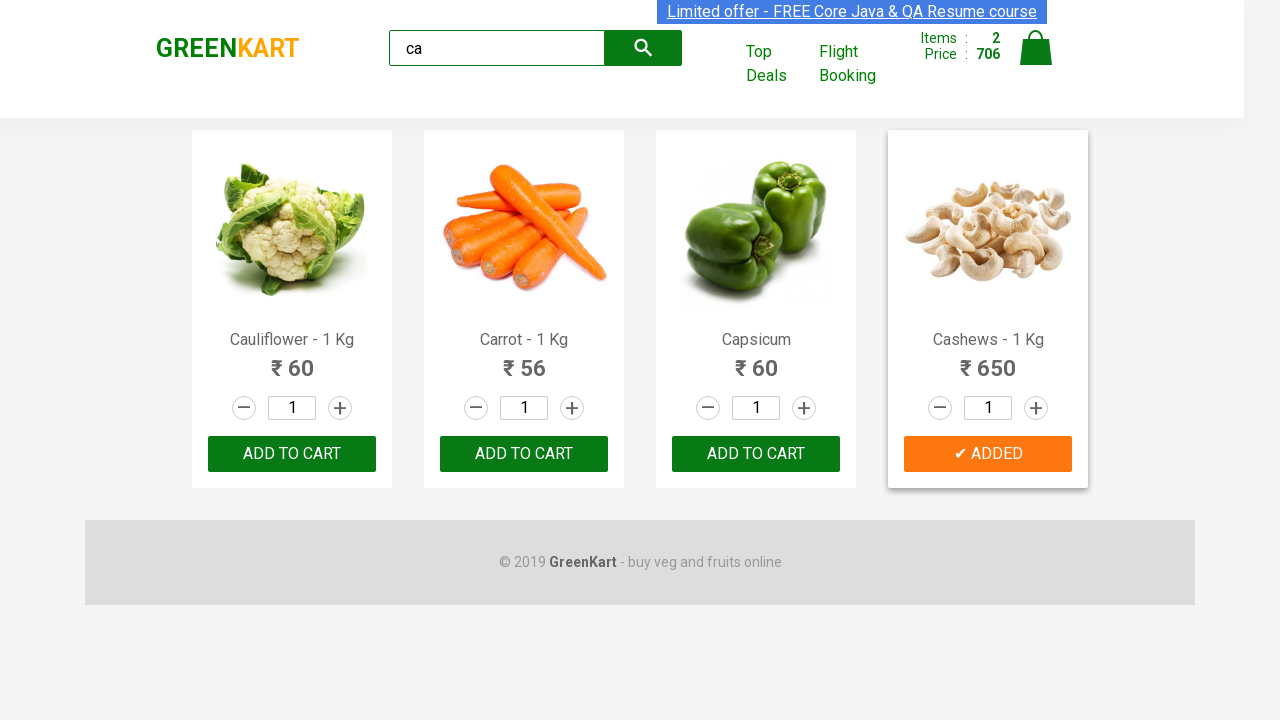